Tests text input functionality by entering text into a form field and clicking a button to verify the button text changes

Starting URL: http://uitestingplayground.com/textinput

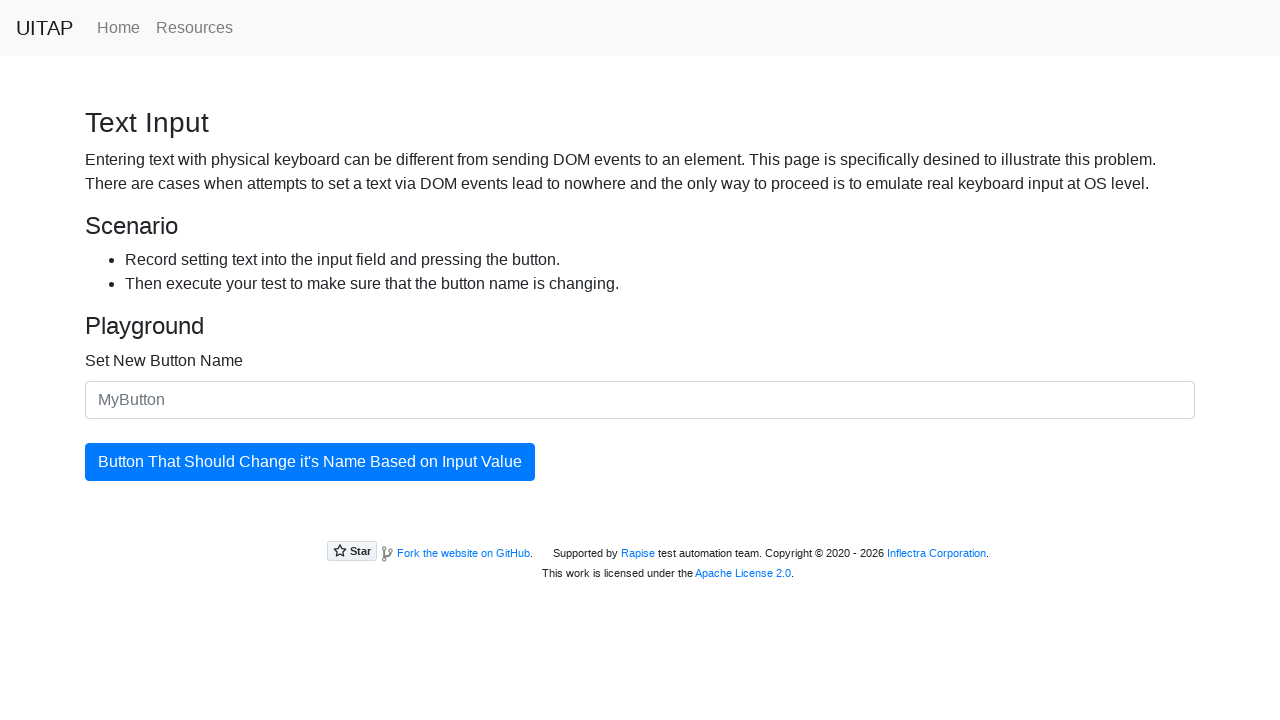

Entered 'SkyPro' into the text input field on input.form-control
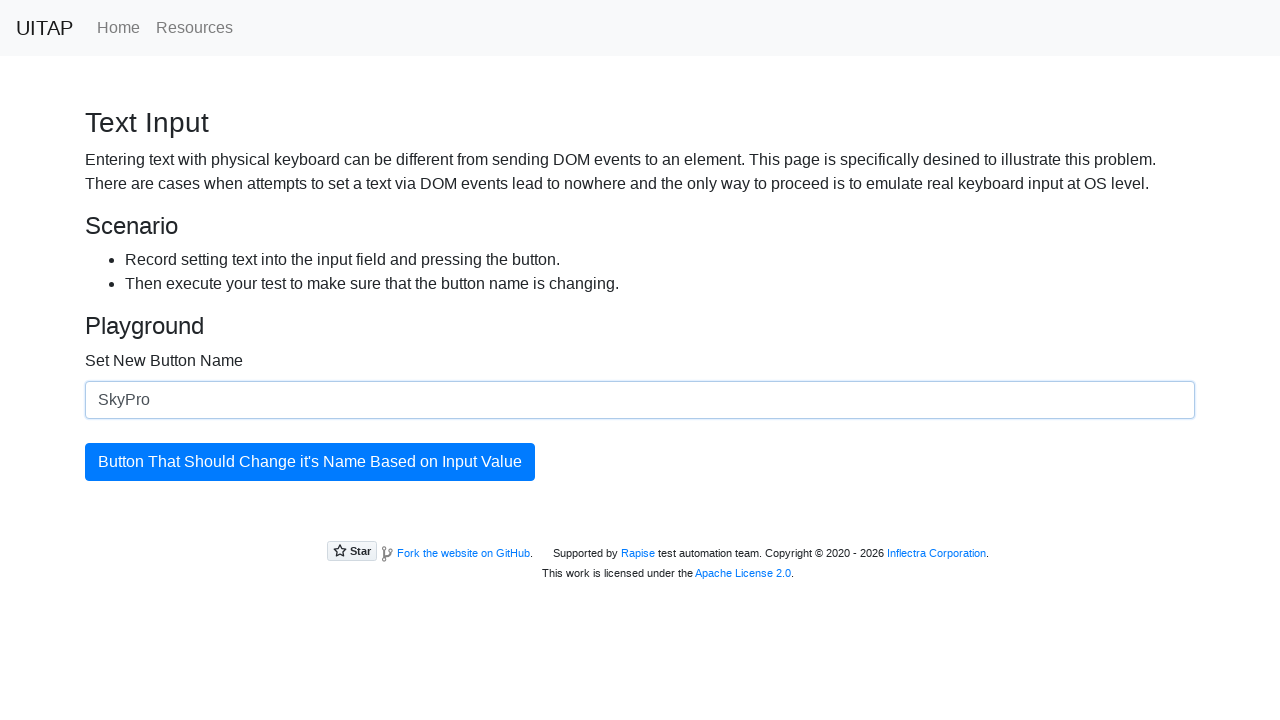

Clicked the primary button to trigger text update at (310, 462) on button.btn.btn-primary
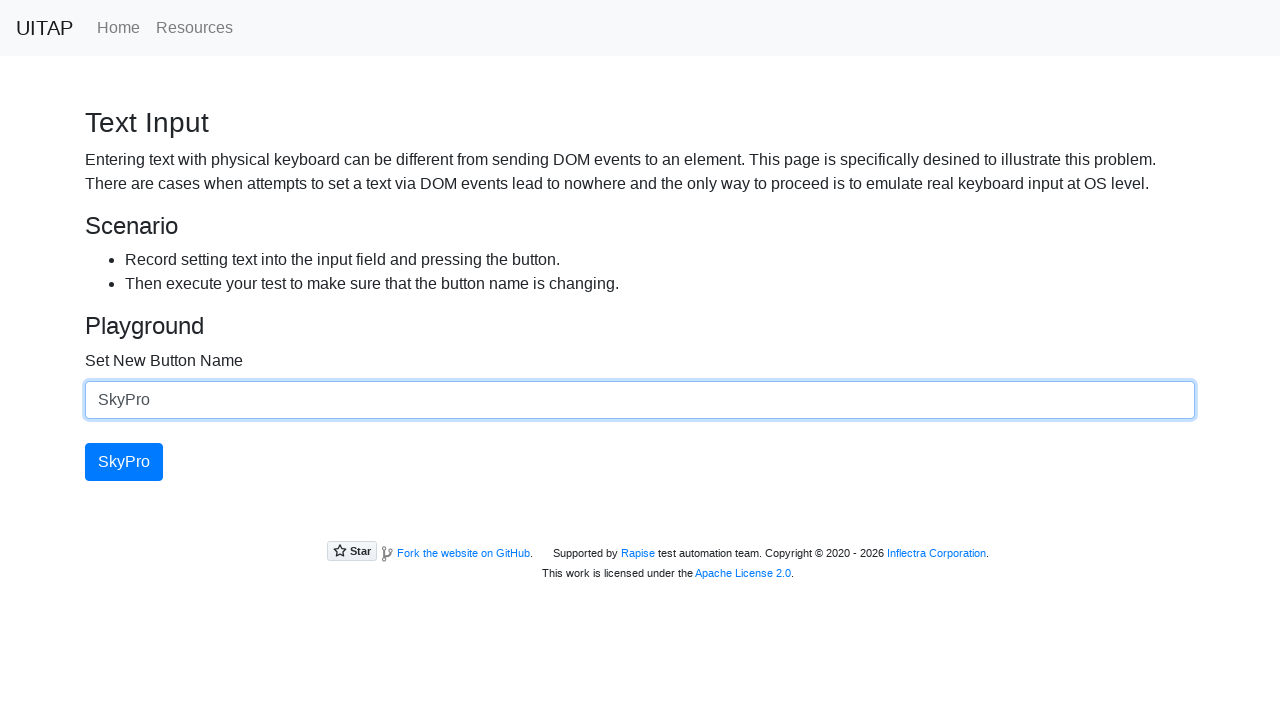

Retrieved button text: 'SkyPro'
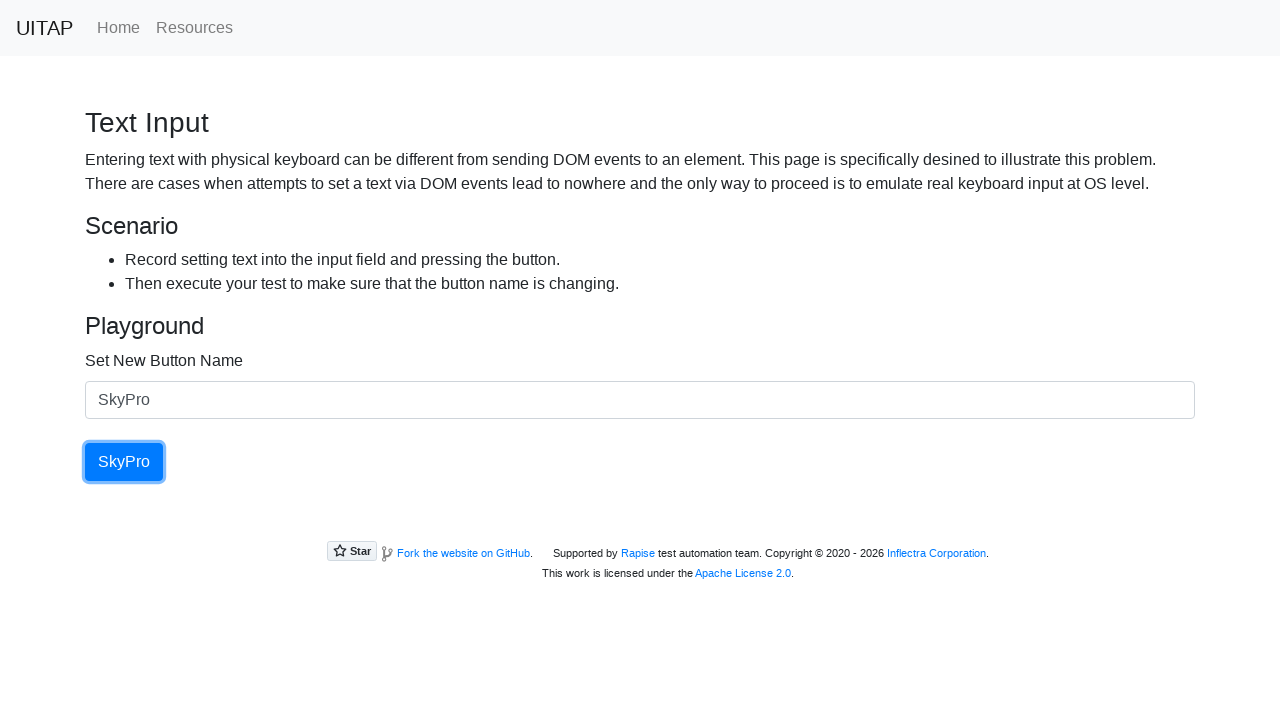

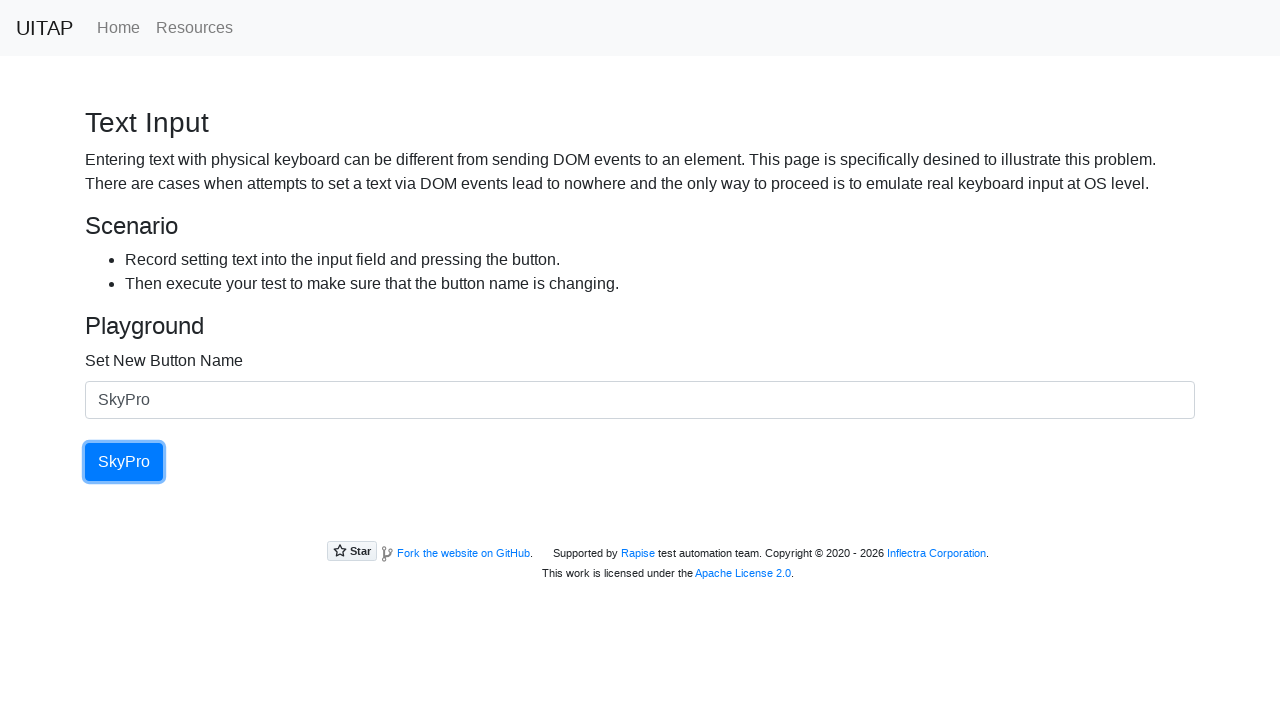